Tests that other controls are hidden when editing a todo item

Starting URL: https://demo.playwright.dev/todomvc

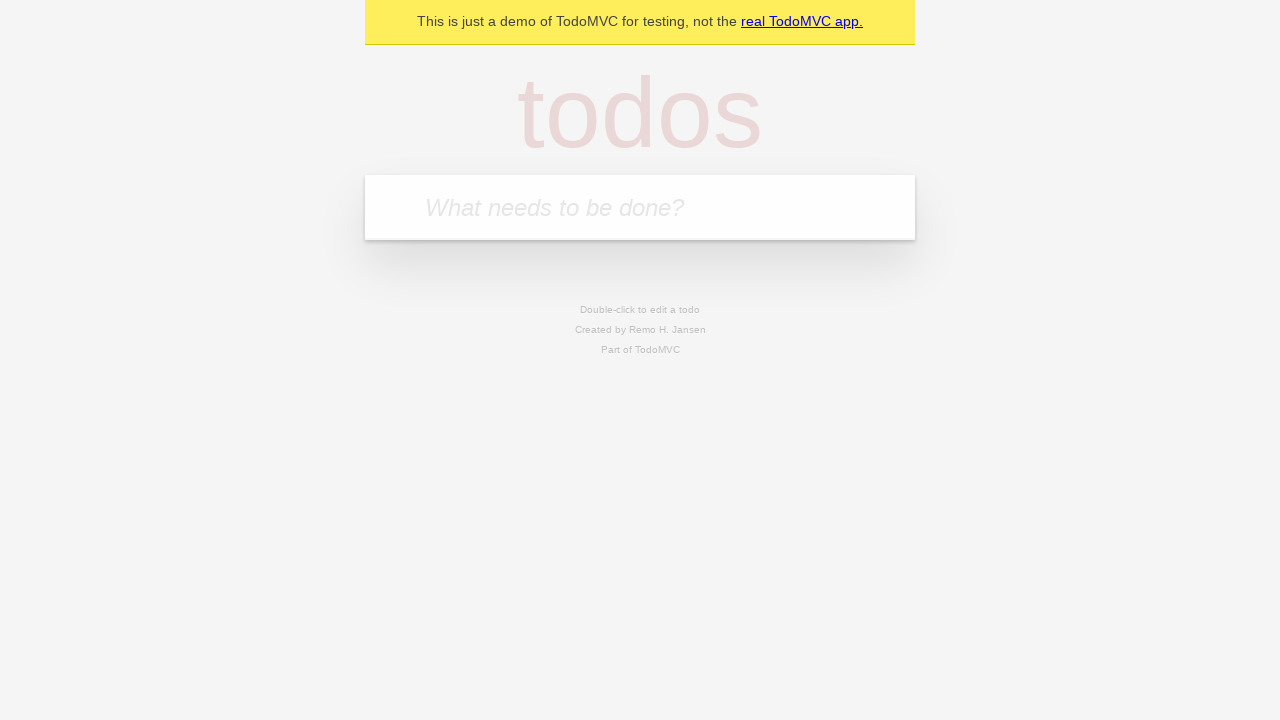

Filled todo input with 'buy some cheese' on internal:attr=[placeholder="What needs to be done?"i]
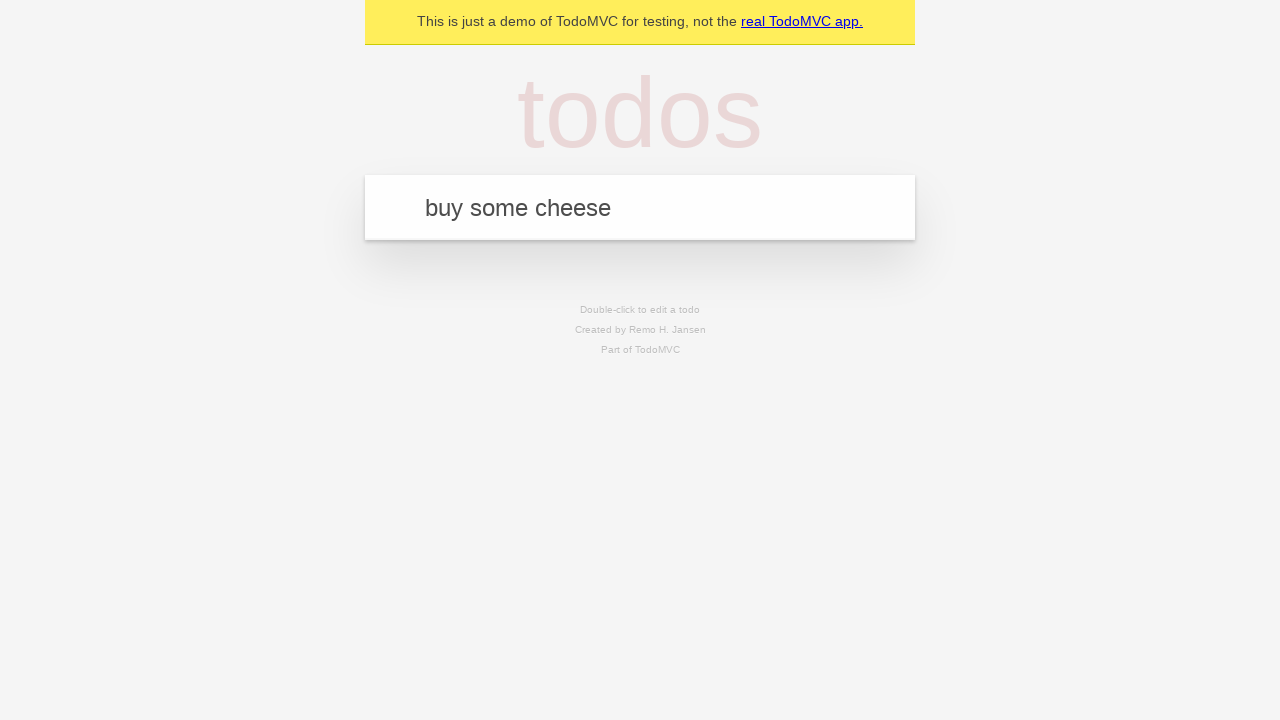

Pressed Enter to add first todo on internal:attr=[placeholder="What needs to be done?"i]
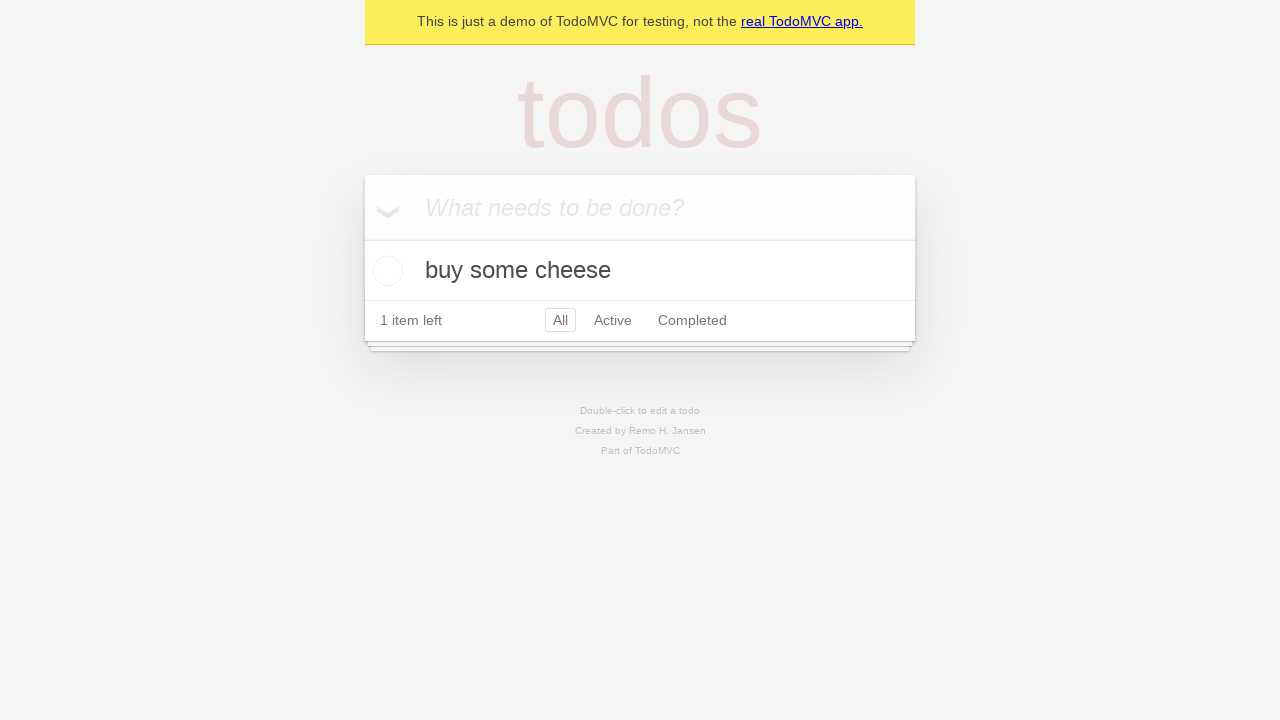

Filled todo input with 'feed the cat' on internal:attr=[placeholder="What needs to be done?"i]
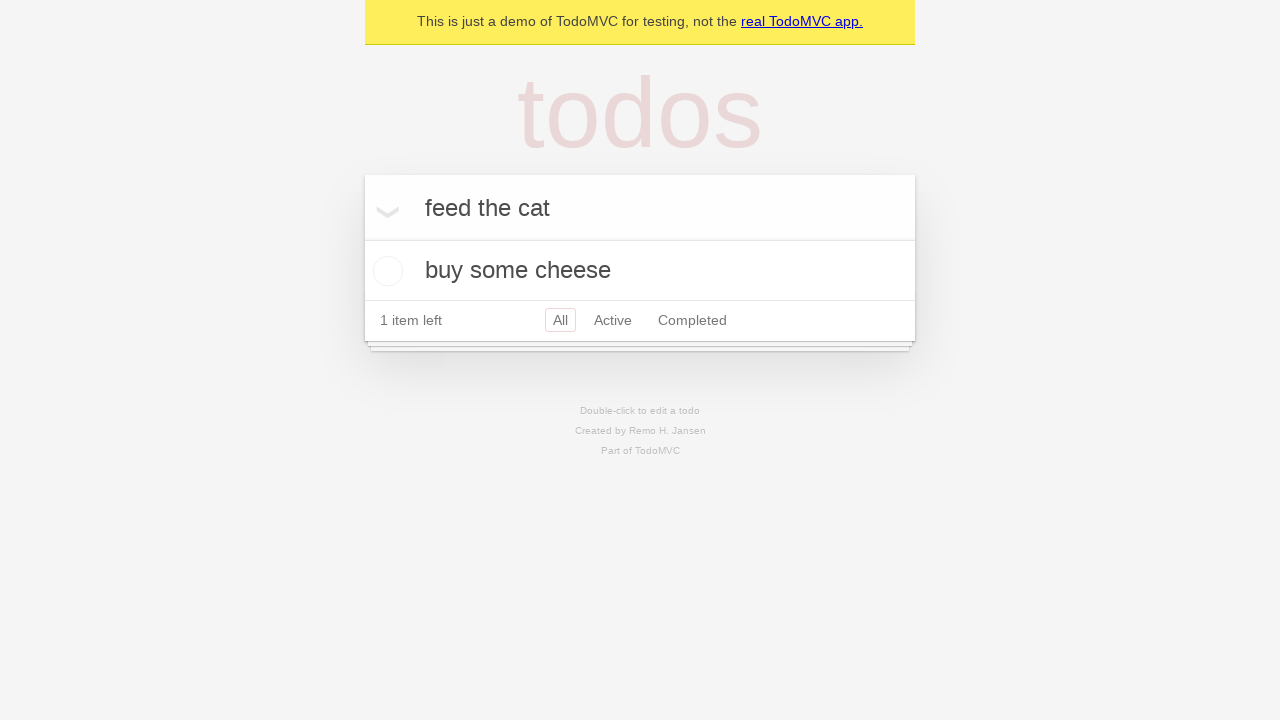

Pressed Enter to add second todo on internal:attr=[placeholder="What needs to be done?"i]
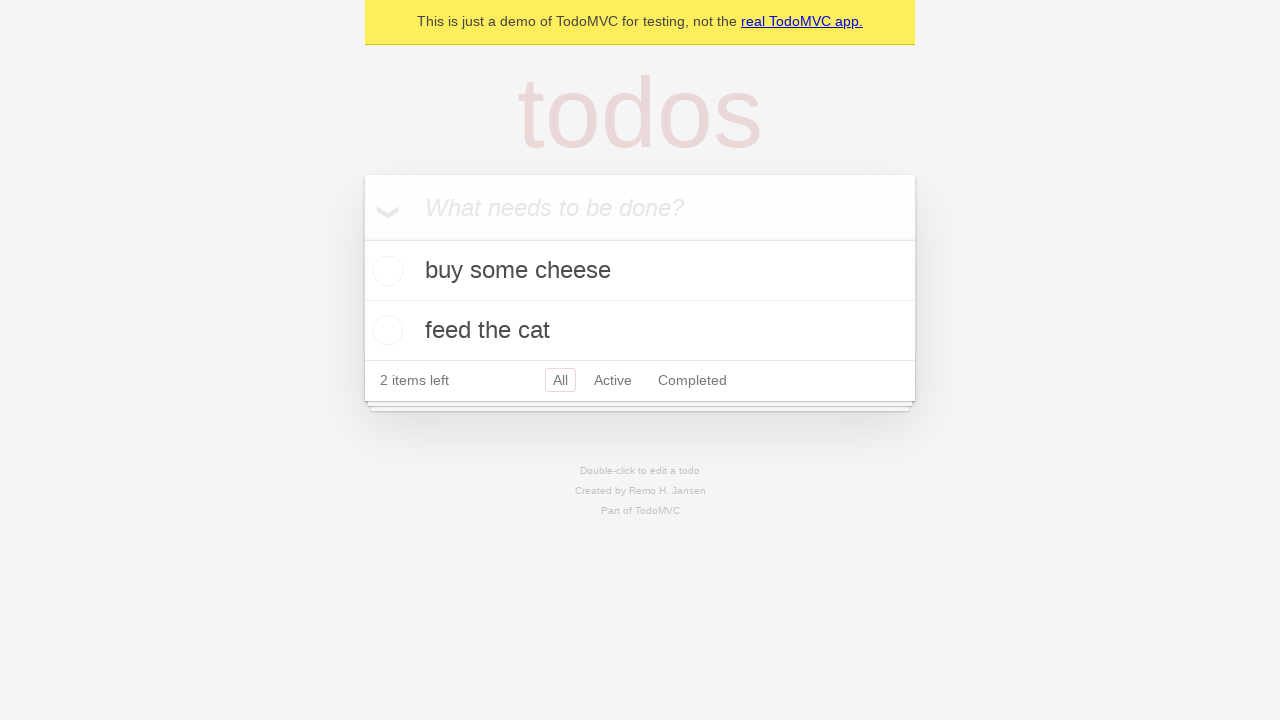

Filled todo input with 'book a doctors appointment' on internal:attr=[placeholder="What needs to be done?"i]
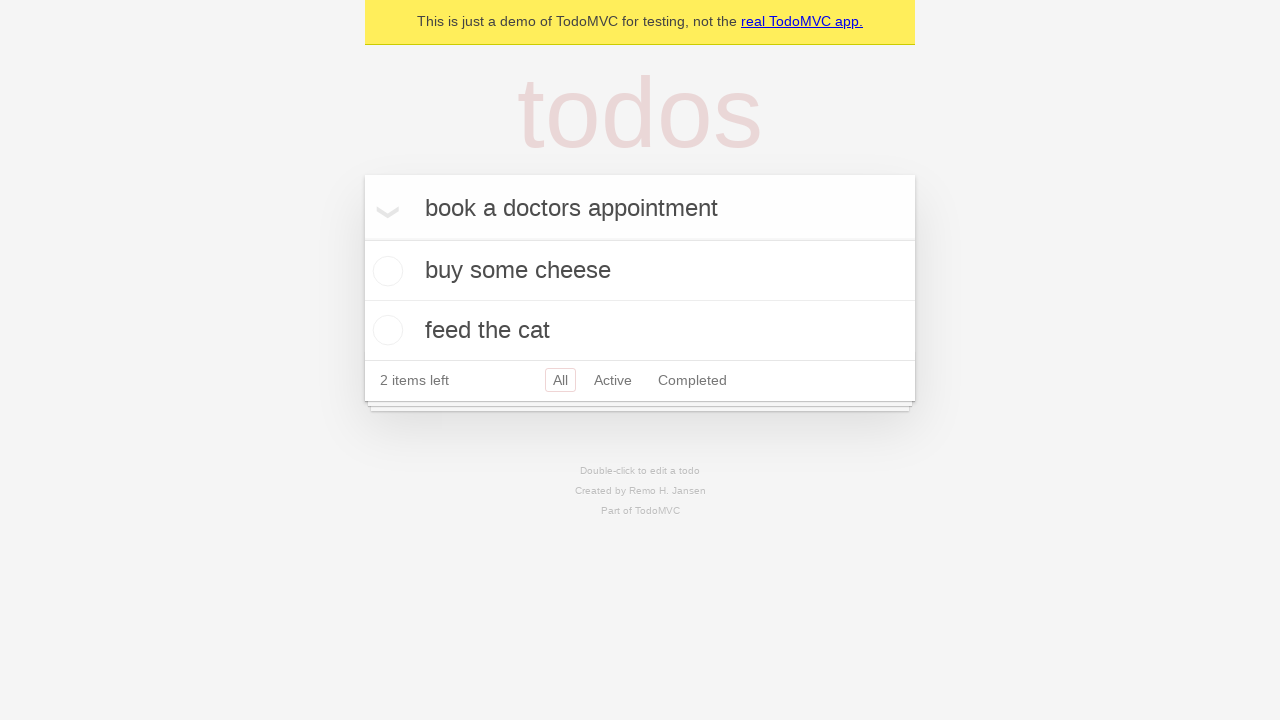

Pressed Enter to add third todo on internal:attr=[placeholder="What needs to be done?"i]
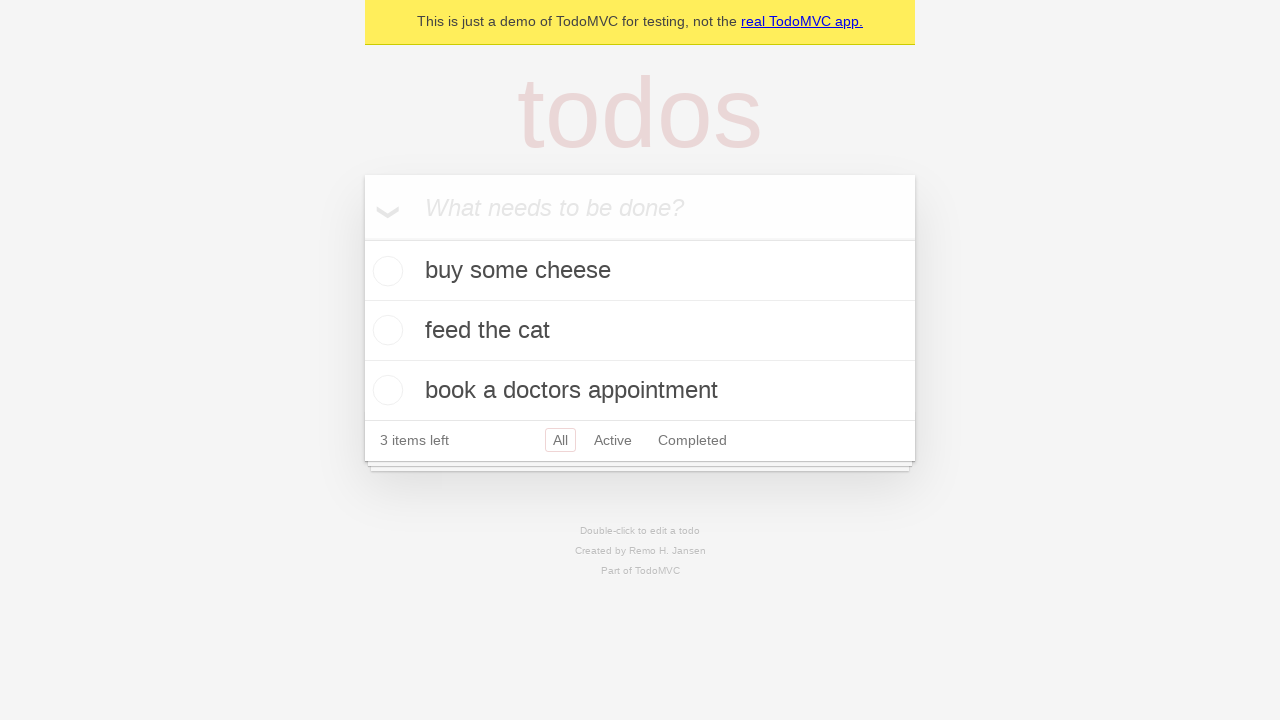

All three todos appeared on the page
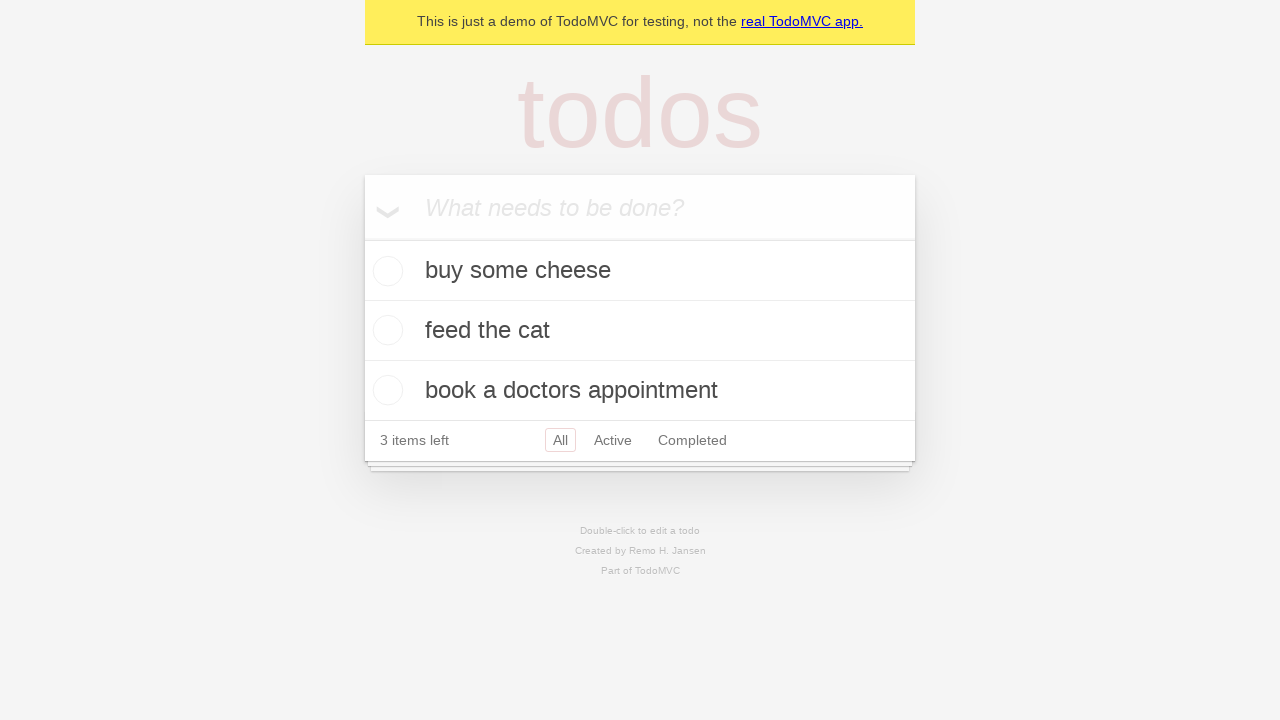

Double-clicked second todo to enter edit mode at (640, 331) on internal:testid=[data-testid="todo-item"s] >> nth=1
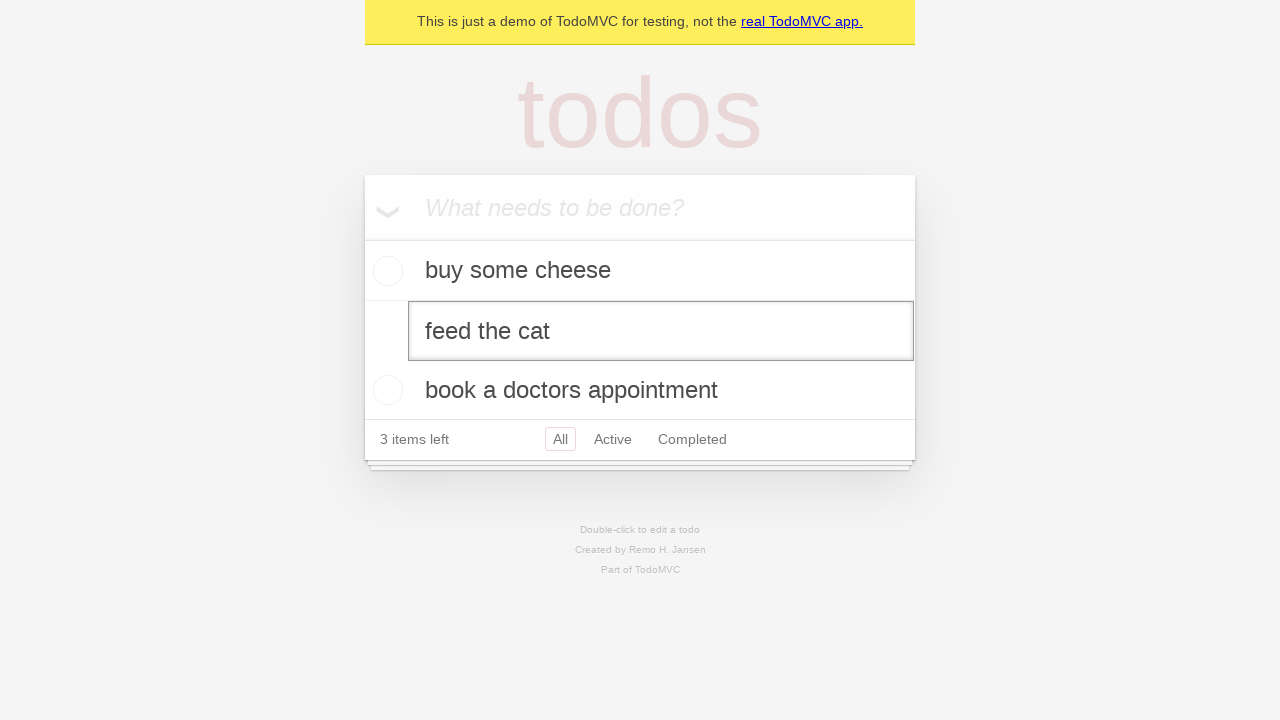

Edit input field appeared for second todo, other controls are now hidden
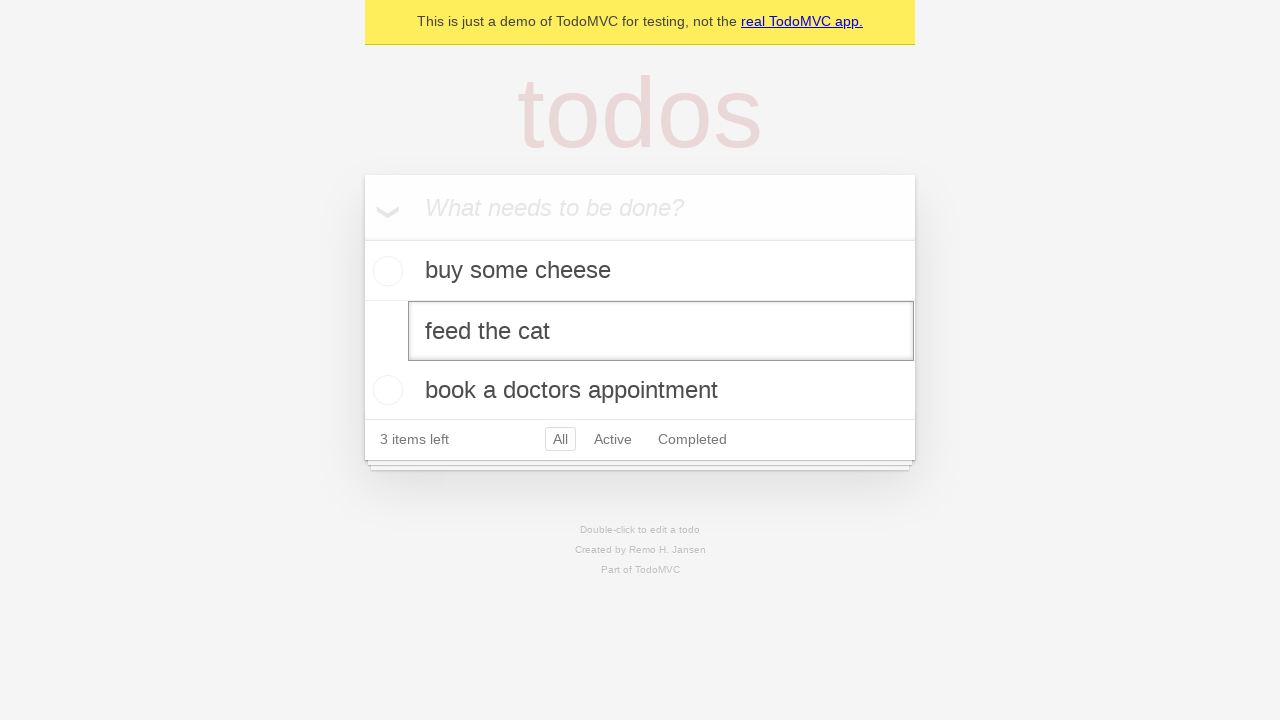

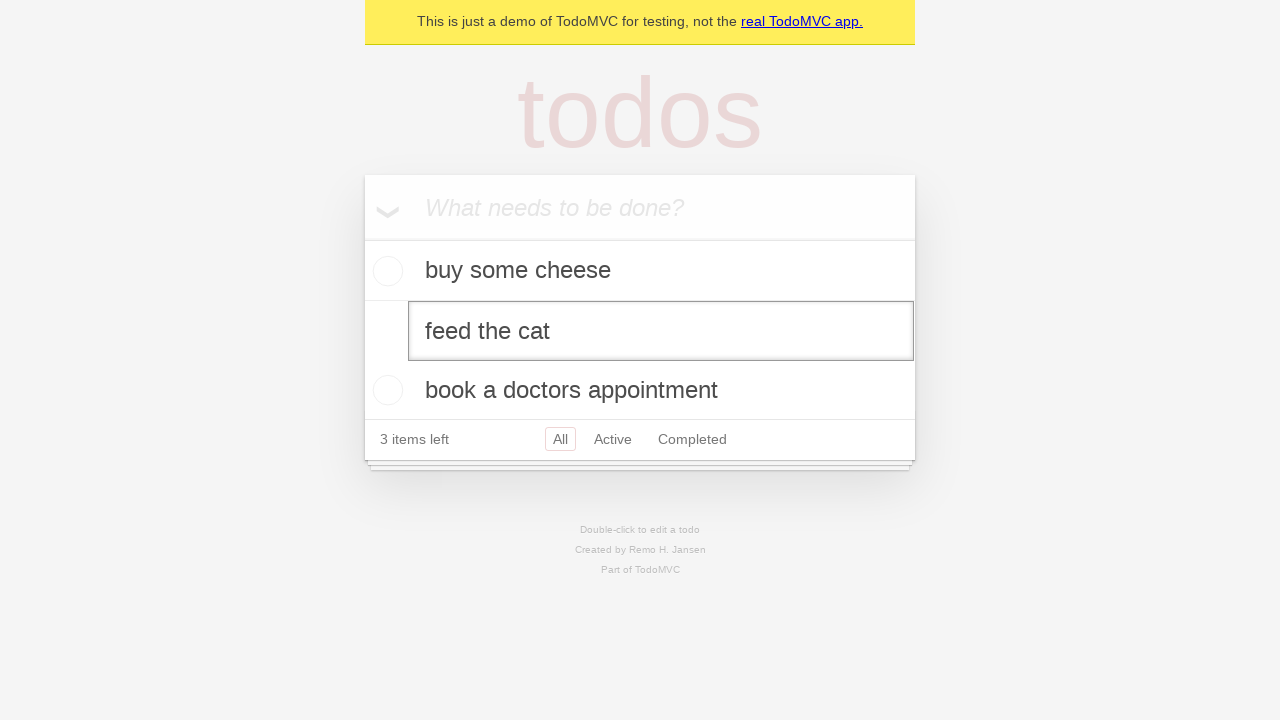